Tests link clicking and window/tab handling, including navigation between multiple windows

Starting URL: https://demoqa.com/

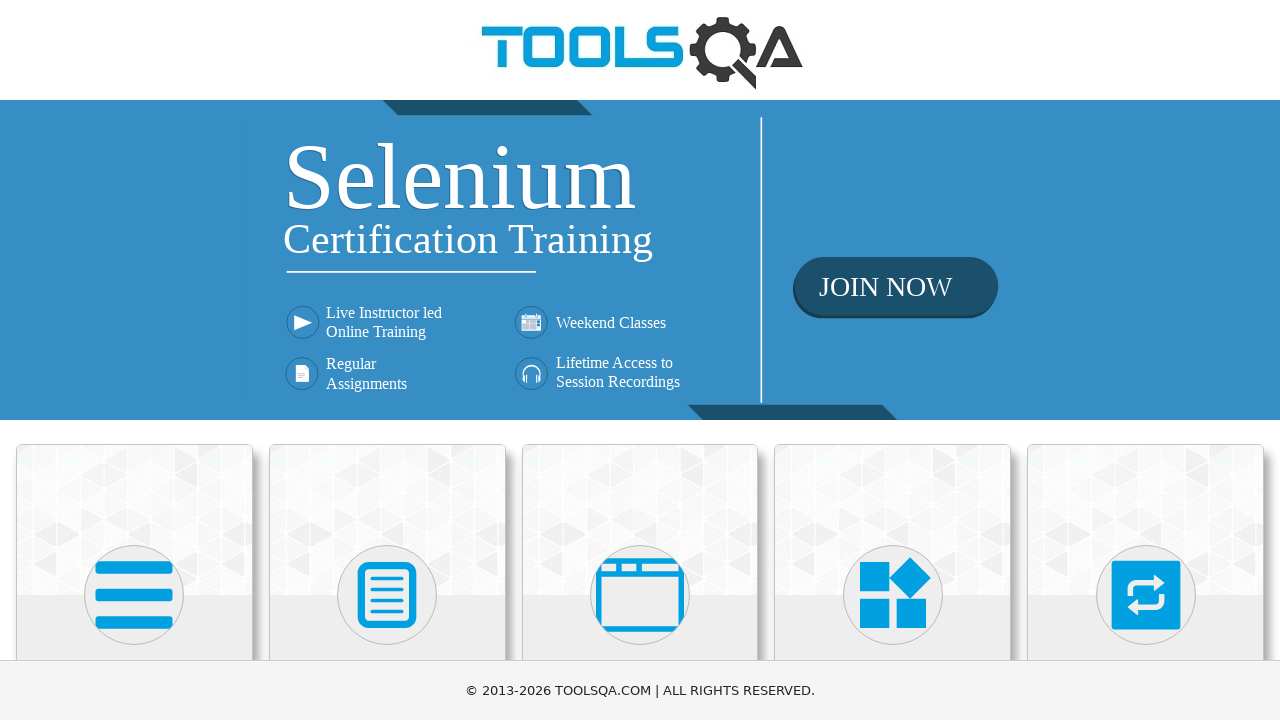

Clicked on Elements card at (134, 360) on xpath=//h5[.='Elements']
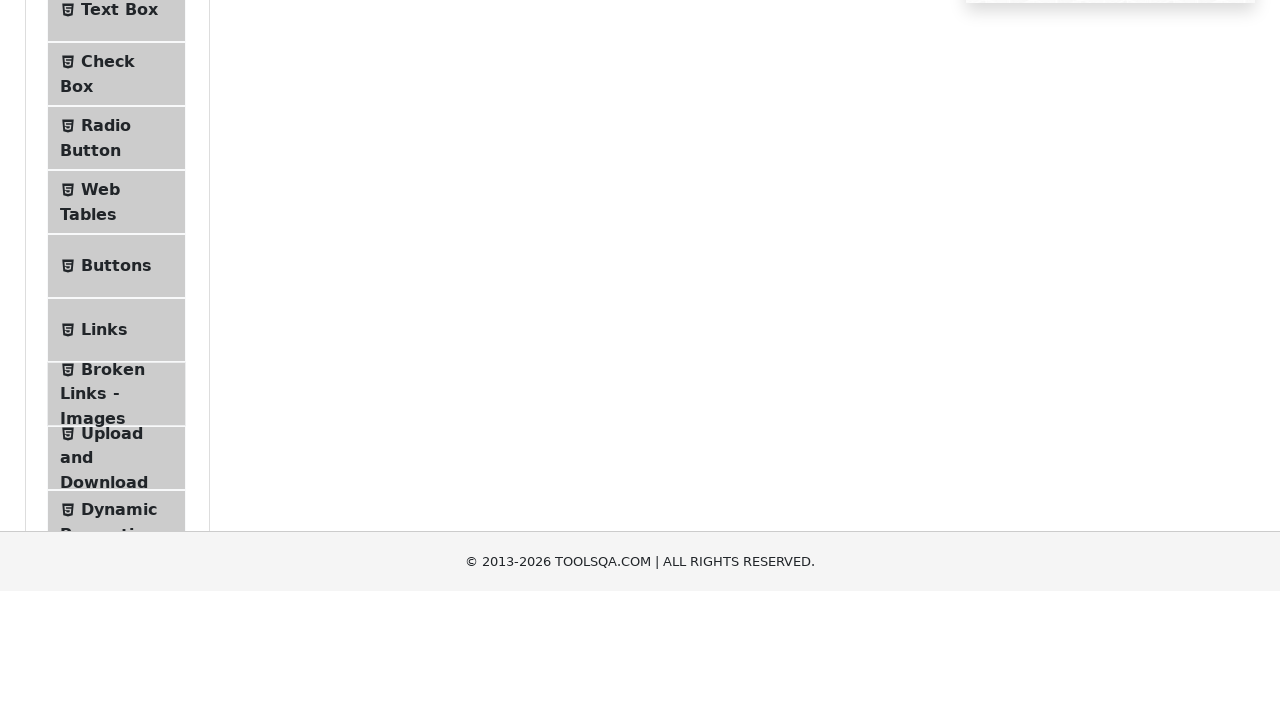

Clicked on Links menu item at (104, 581) on xpath=//span[.='Links']
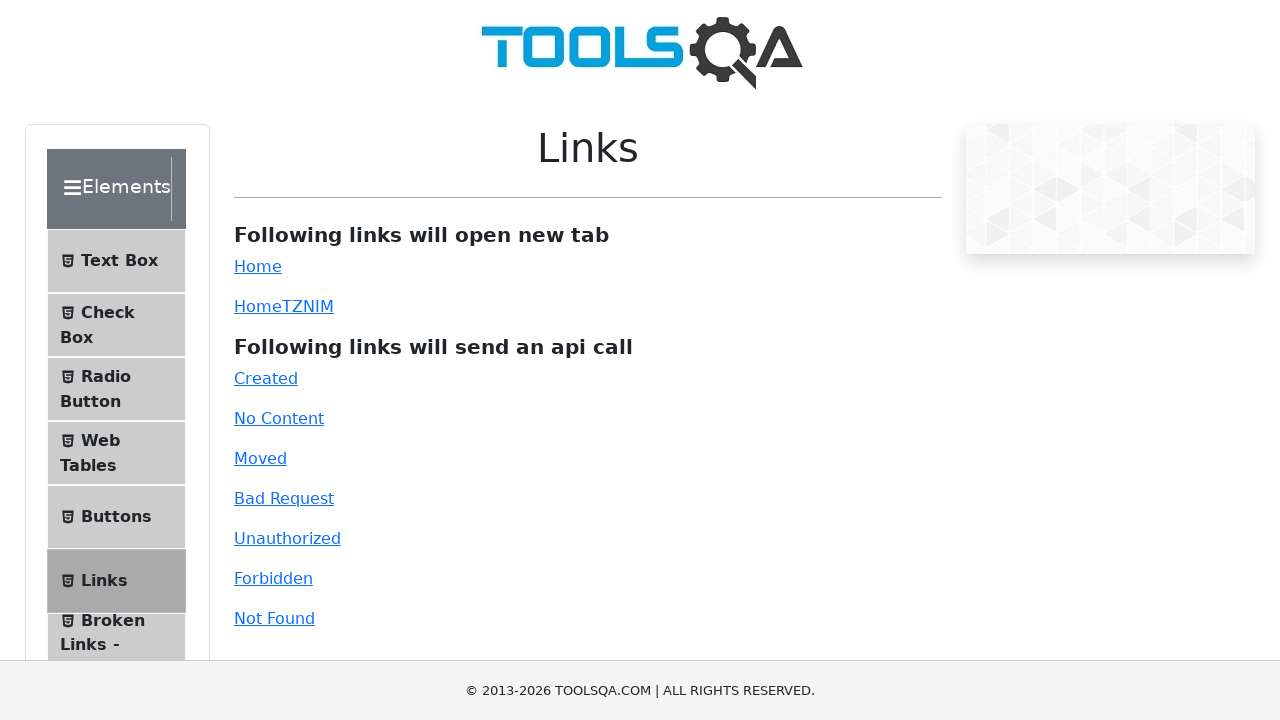

Clicked simple link that opens new tab at (258, 266) on #simpleLink
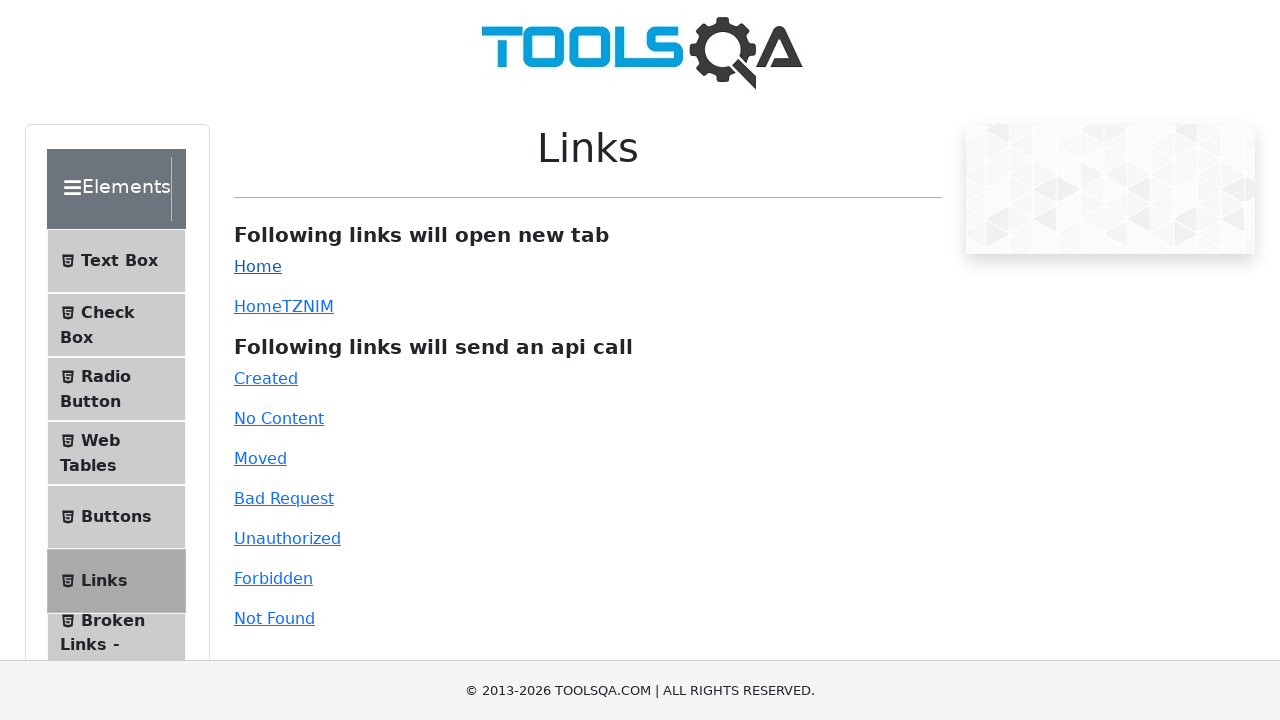

New tab/window opened
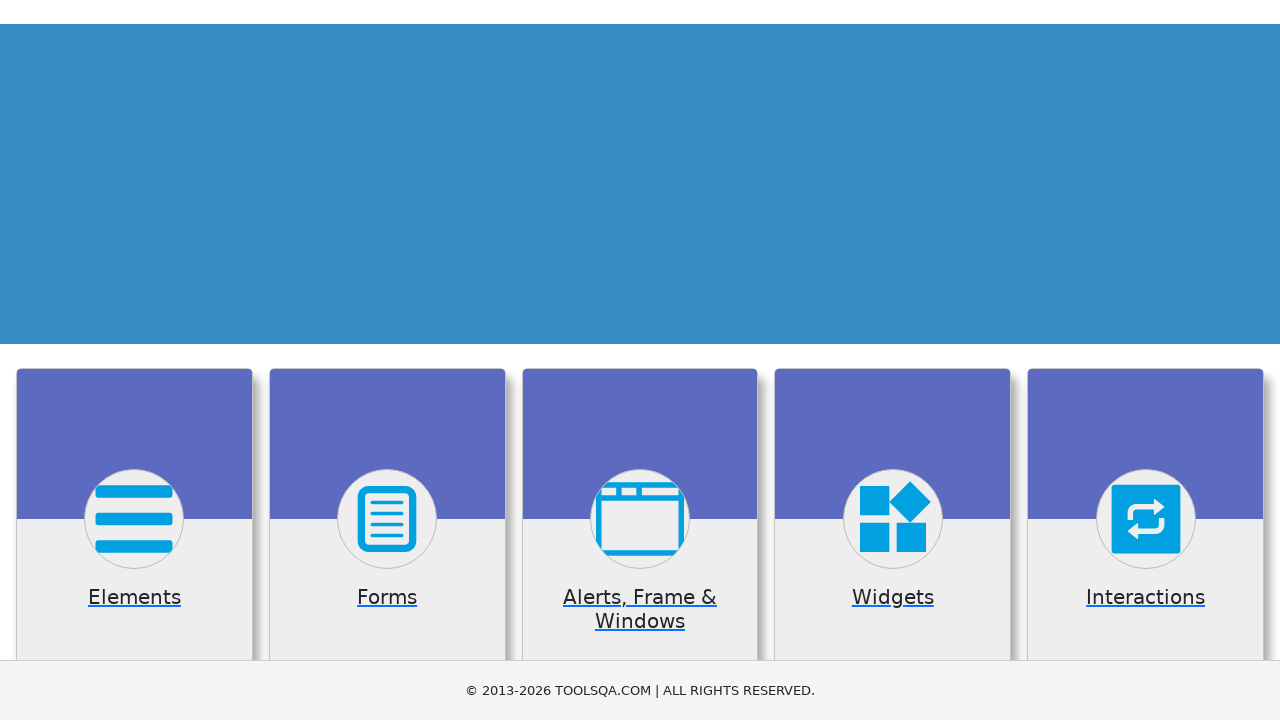

Clicked on Elements card in new tab at (134, 360) on xpath=//h5[.='Elements']
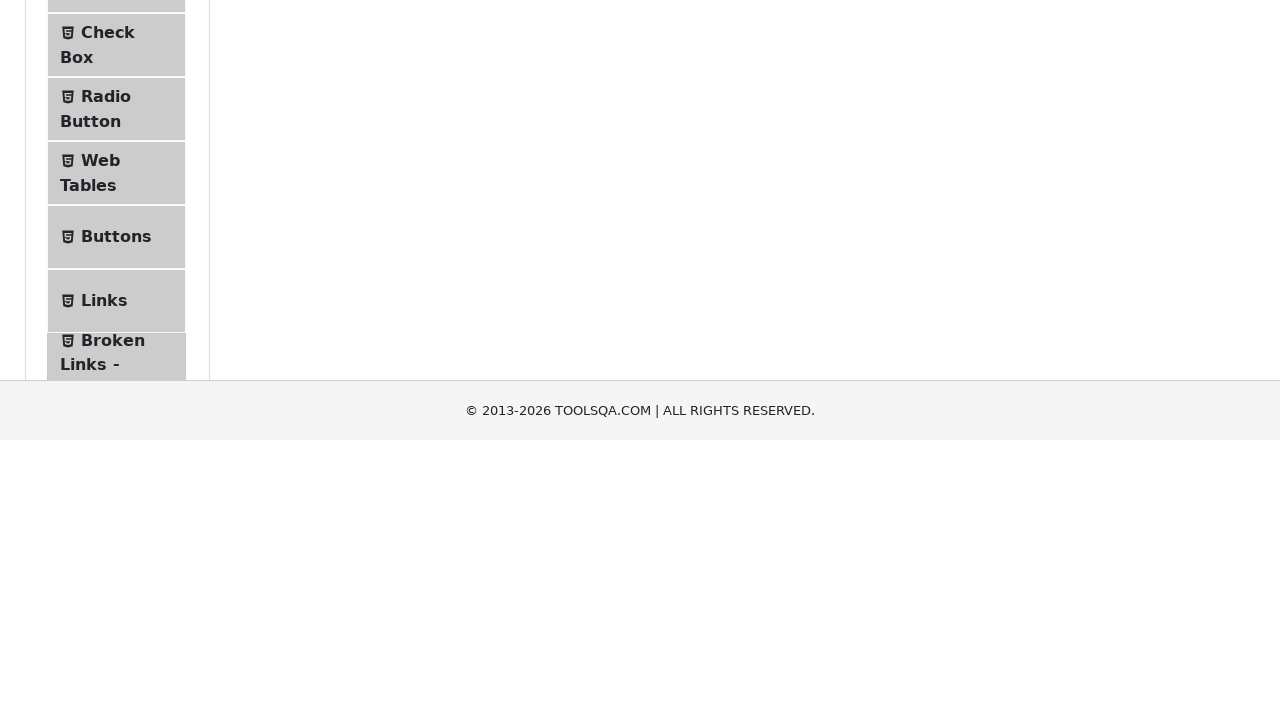

Clicked on Links menu item in new tab at (104, 581) on xpath=//span[.='Links']
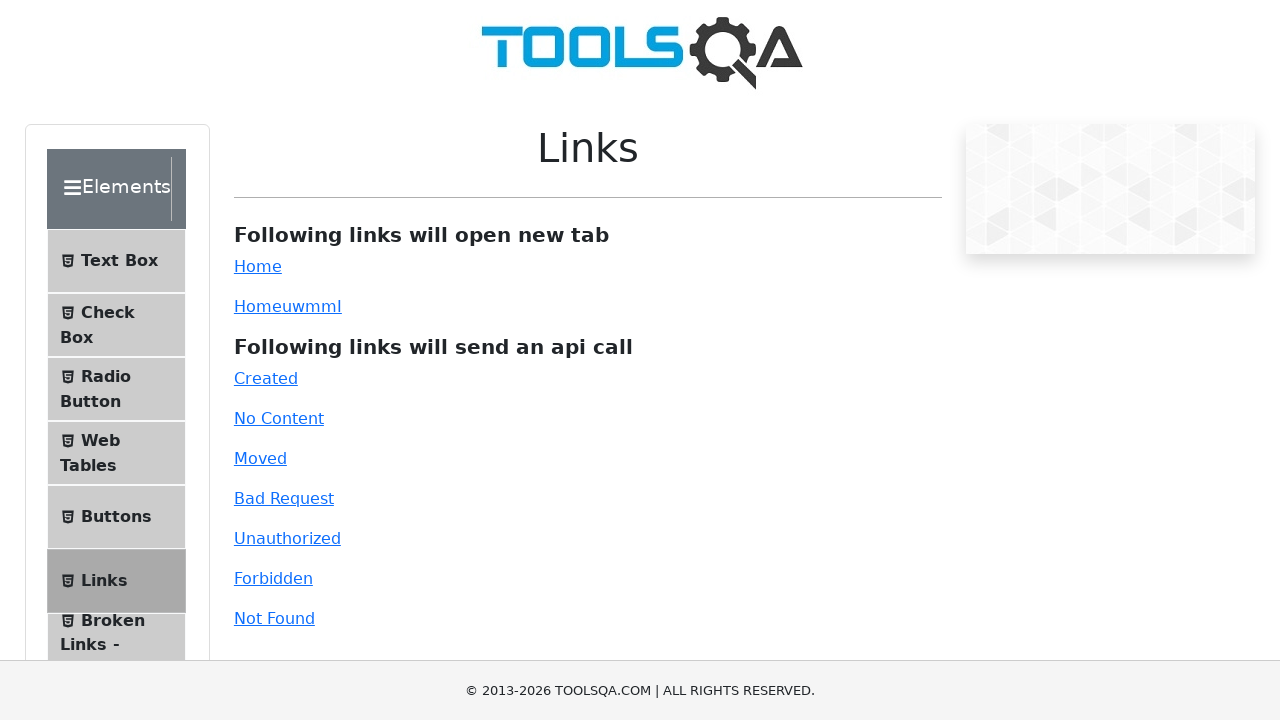

Clicked bad request link at (284, 498) on #bad-request
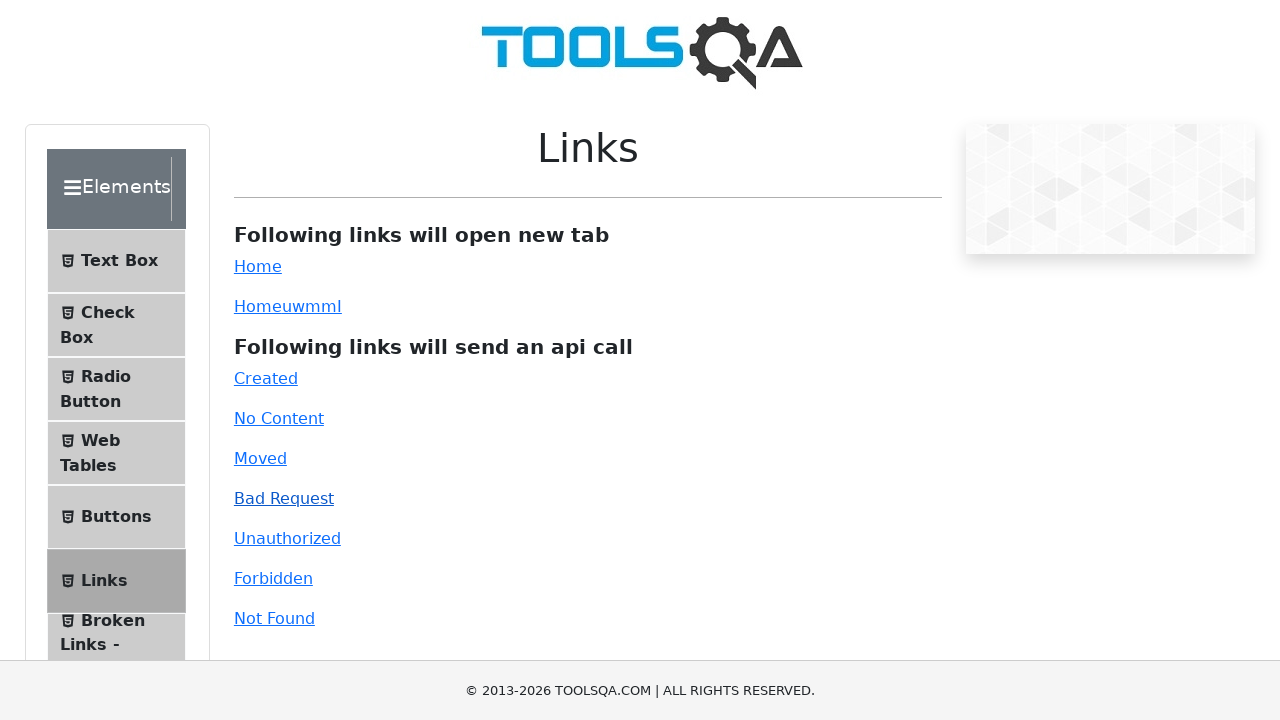

Waited for response message to appear
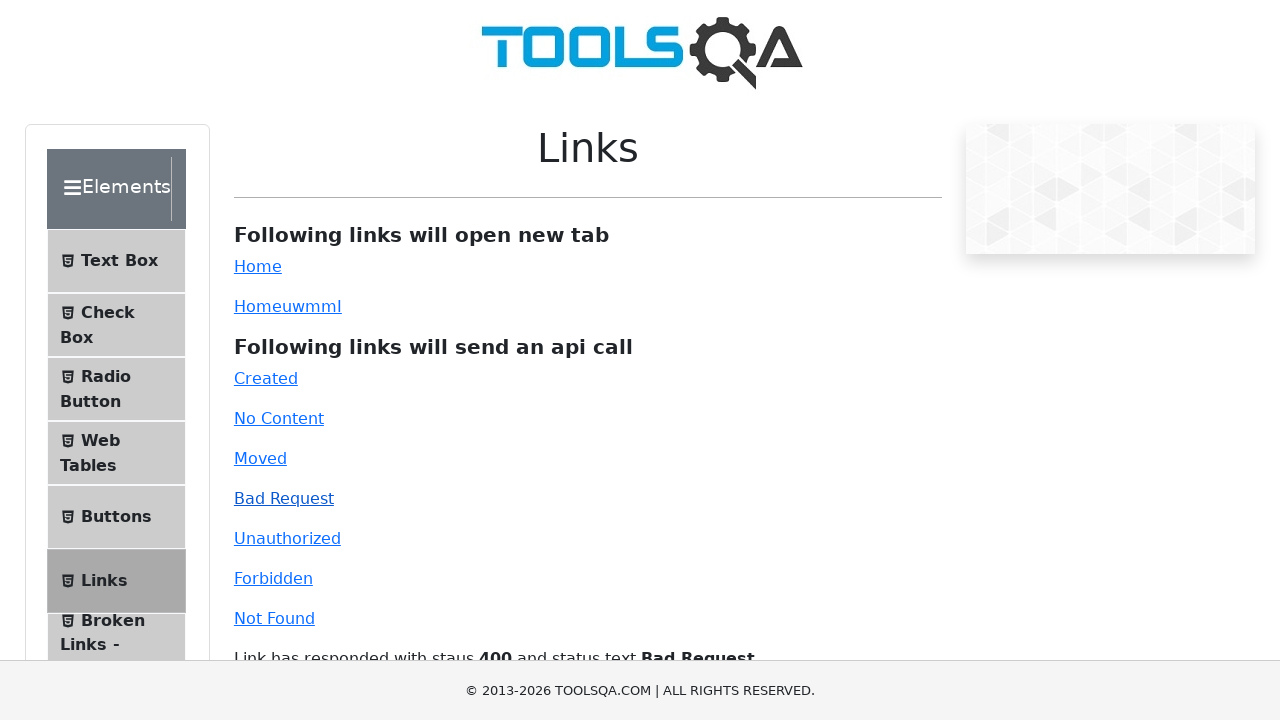

Closed the new tab/window
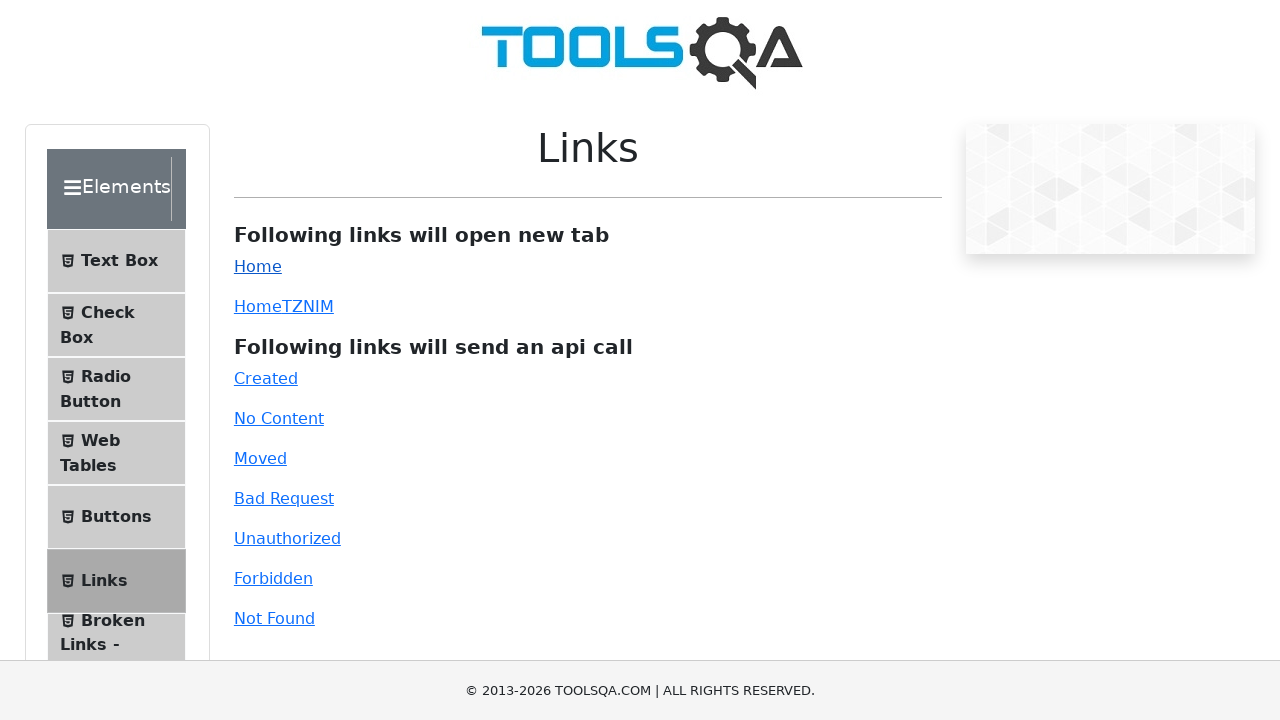

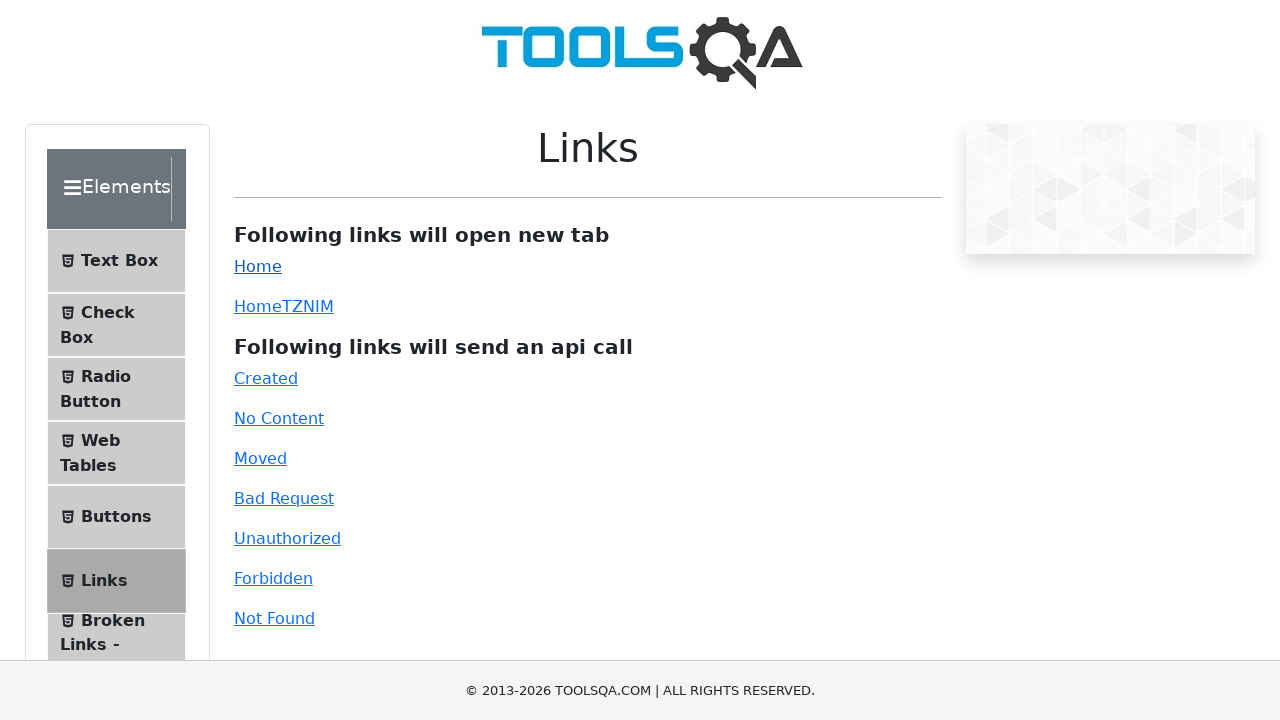